Tests add/remove elements functionality by clicking add button multiple times, then removing all added elements.

Starting URL: https://the-internet.herokuapp.com/add_remove_elements/

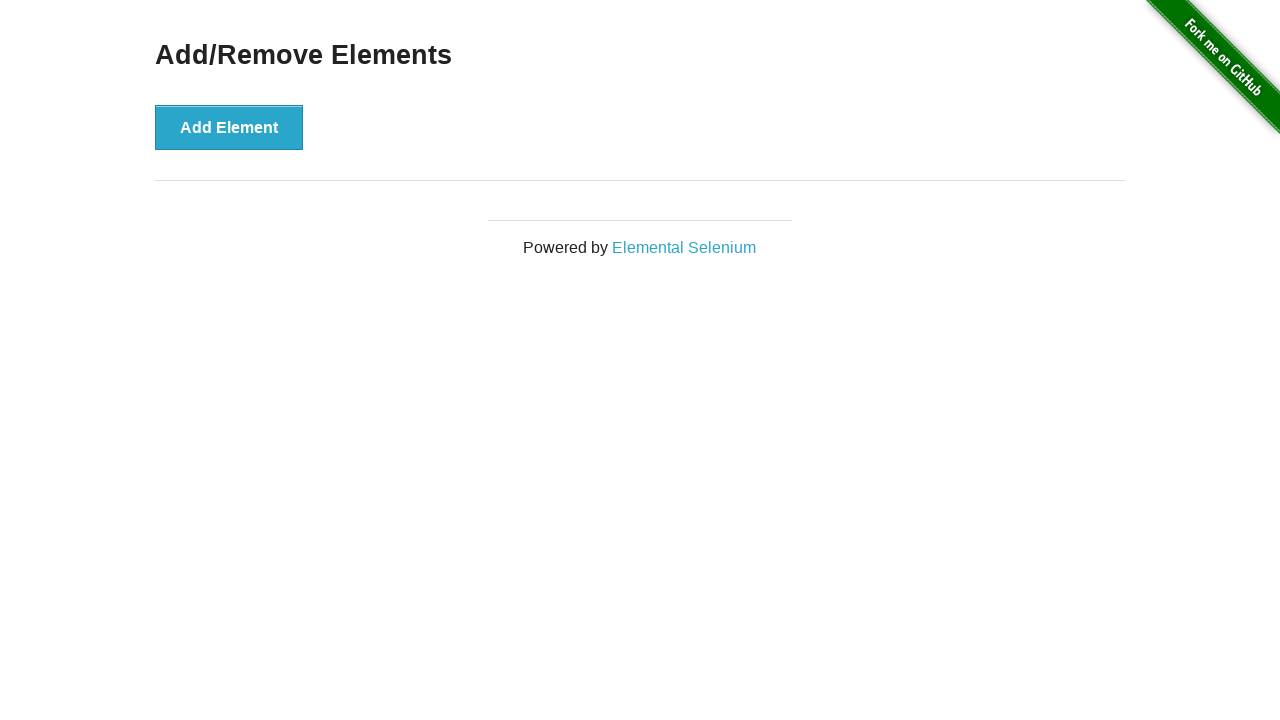

Clicked Add Element button (iteration 1) at (229, 127) on button:text('Add Element')
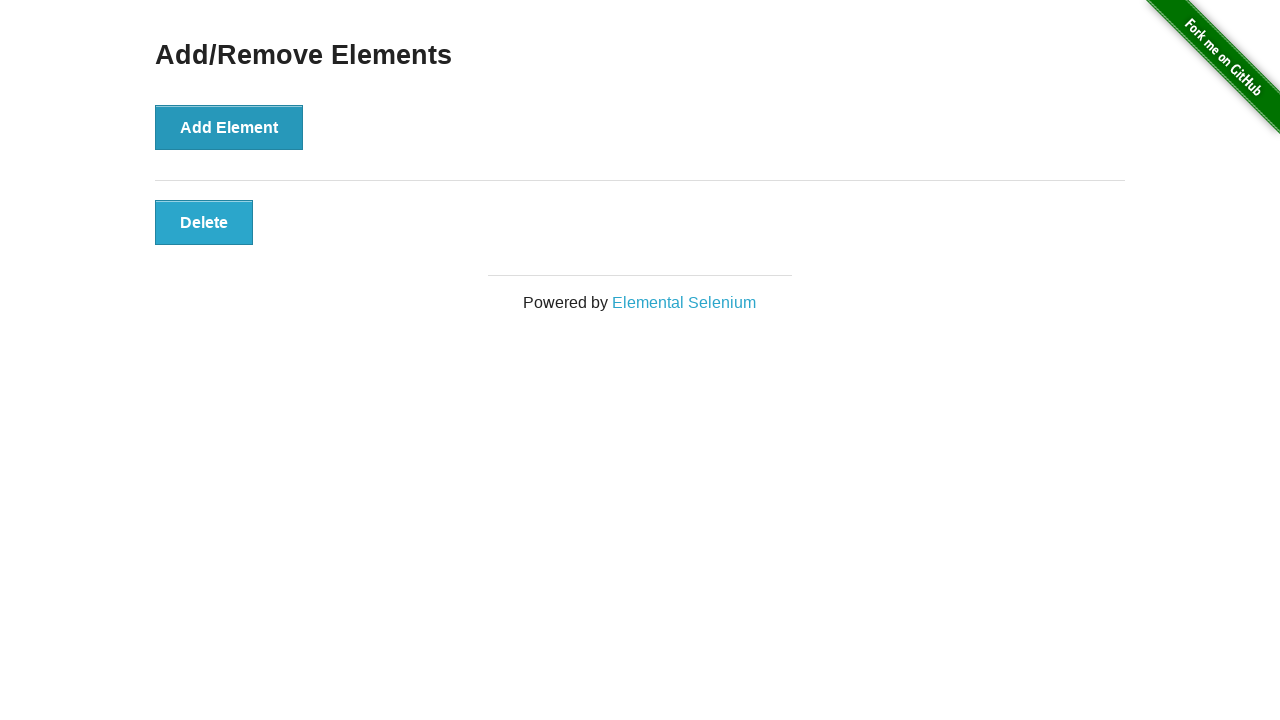

Clicked Add Element button (iteration 2) at (229, 127) on button:text('Add Element')
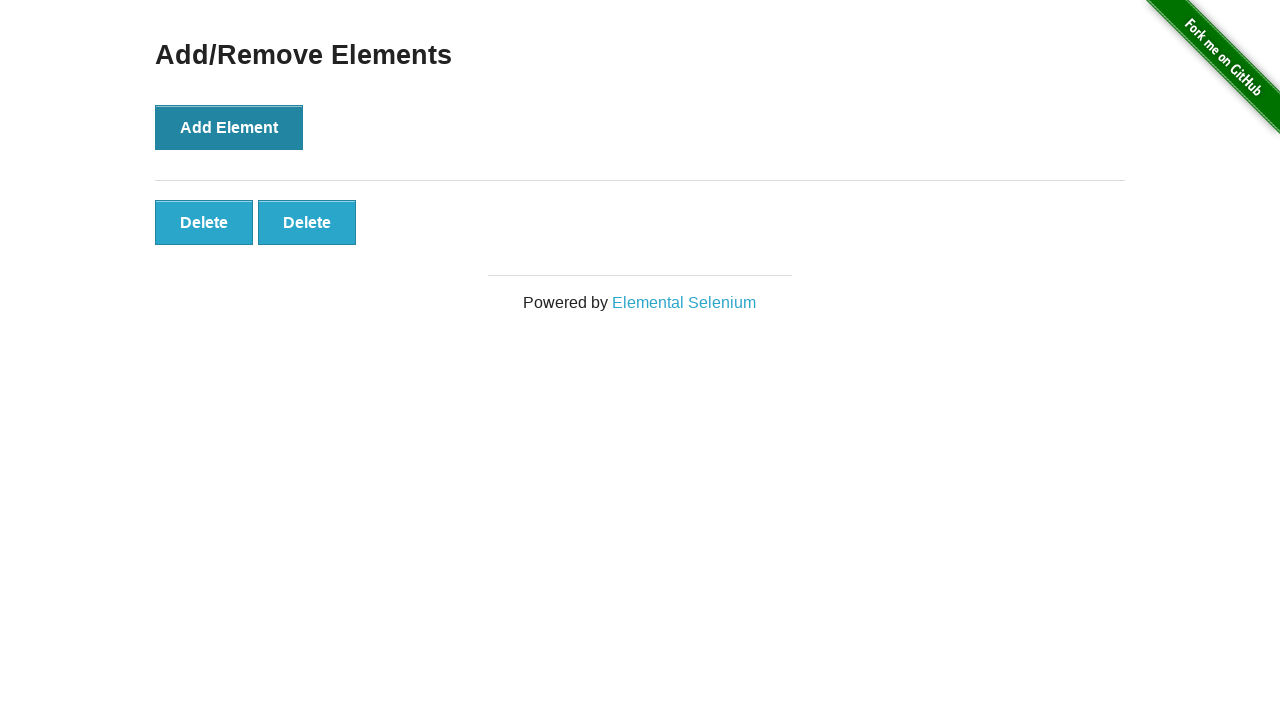

Clicked Add Element button (iteration 3) at (229, 127) on button:text('Add Element')
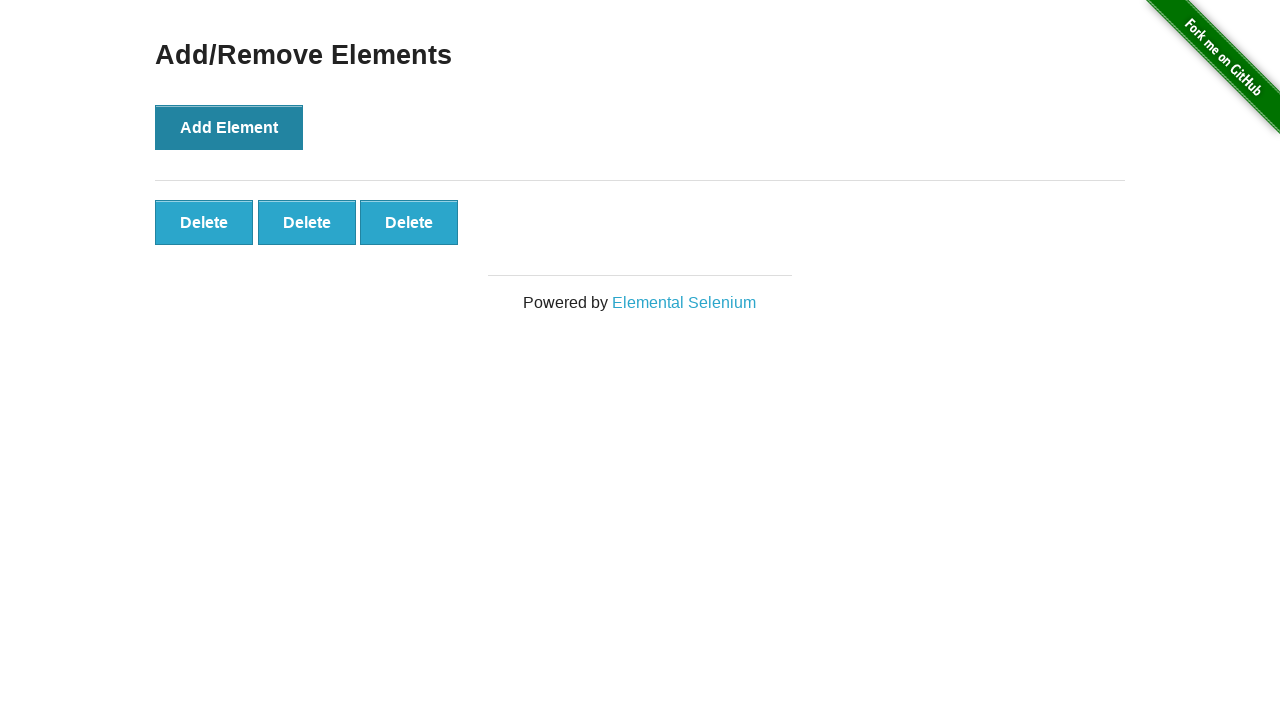

Clicked Add Element button (iteration 4) at (229, 127) on button:text('Add Element')
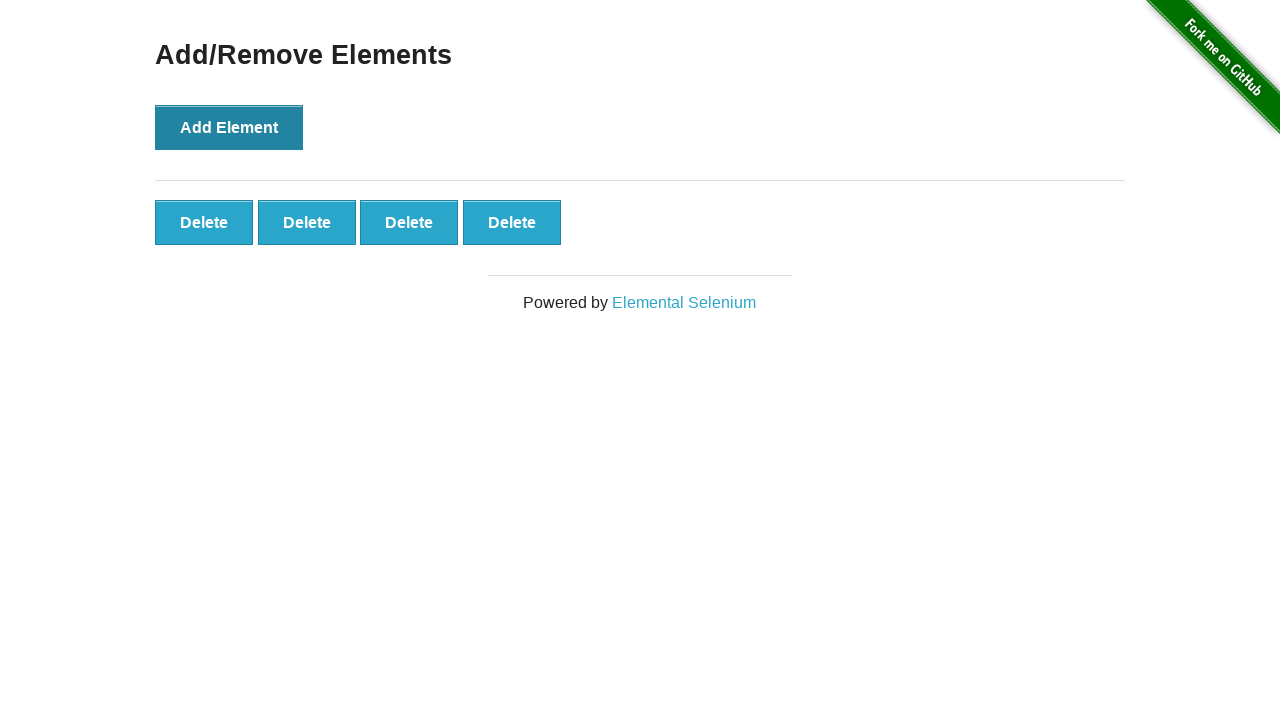

Clicked Add Element button (iteration 5) at (229, 127) on button:text('Add Element')
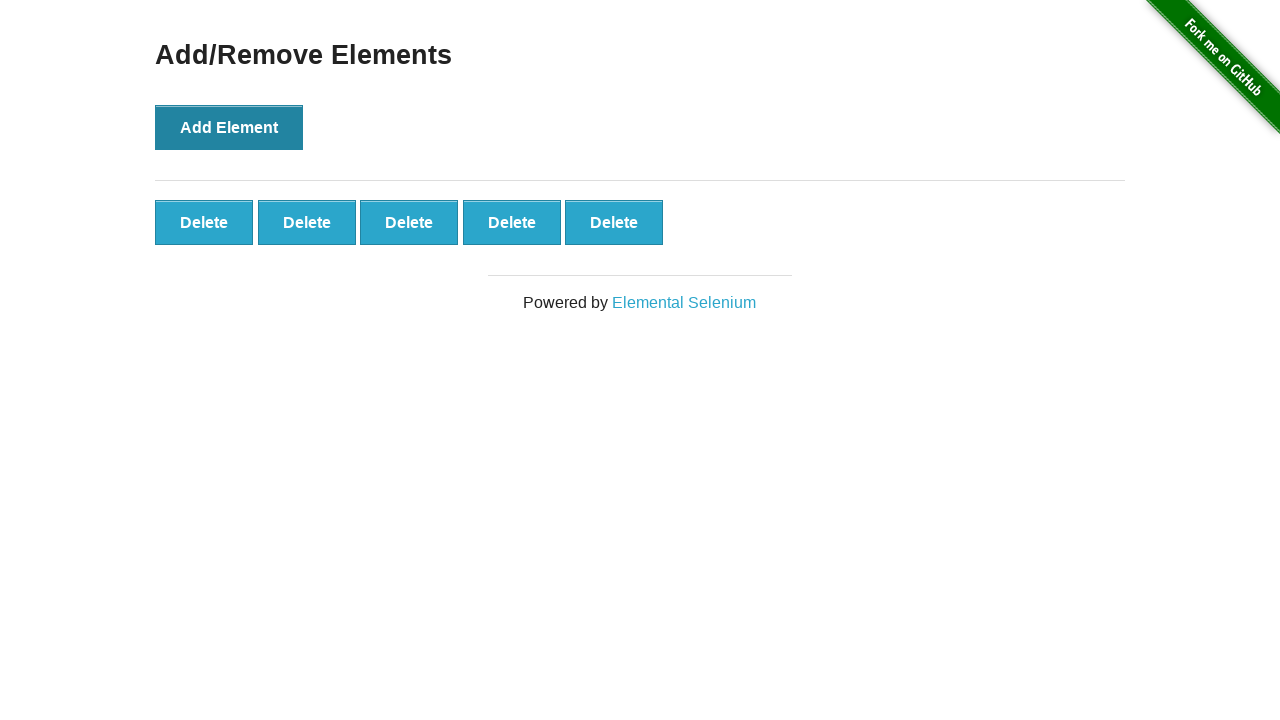

Clicked Add Element button (iteration 6) at (229, 127) on button:text('Add Element')
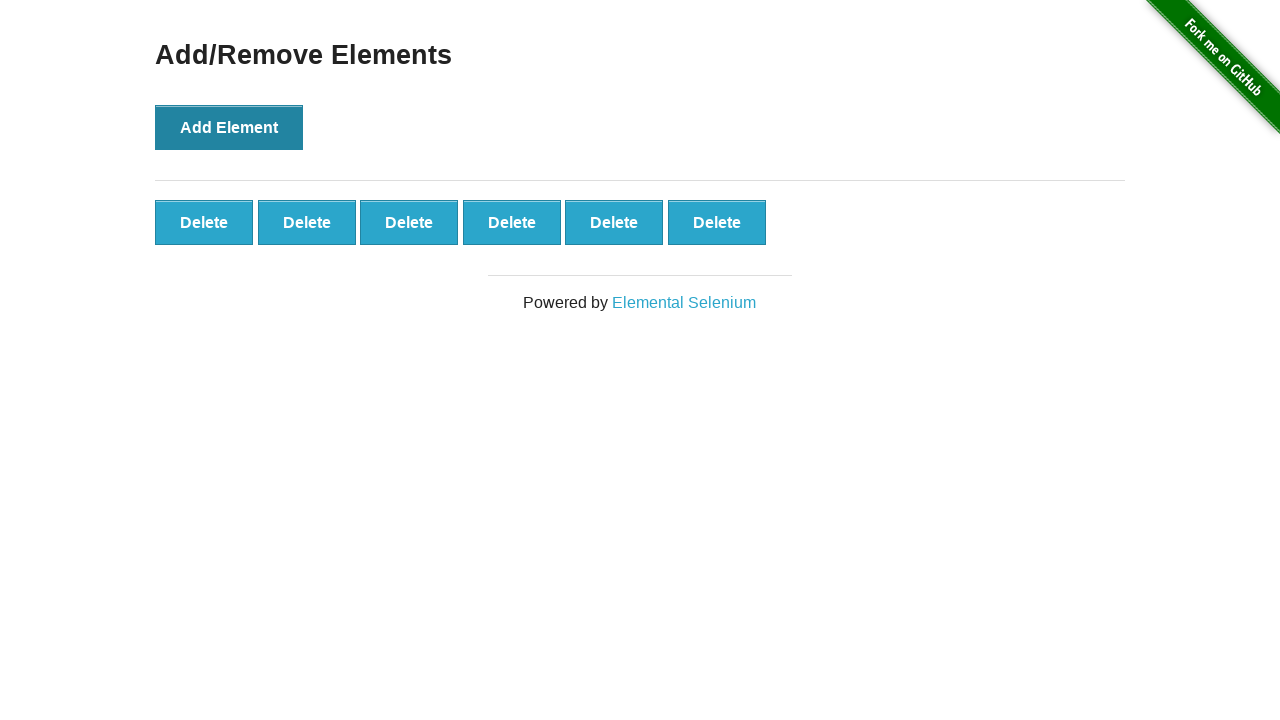

Clicked Add Element button (iteration 7) at (229, 127) on button:text('Add Element')
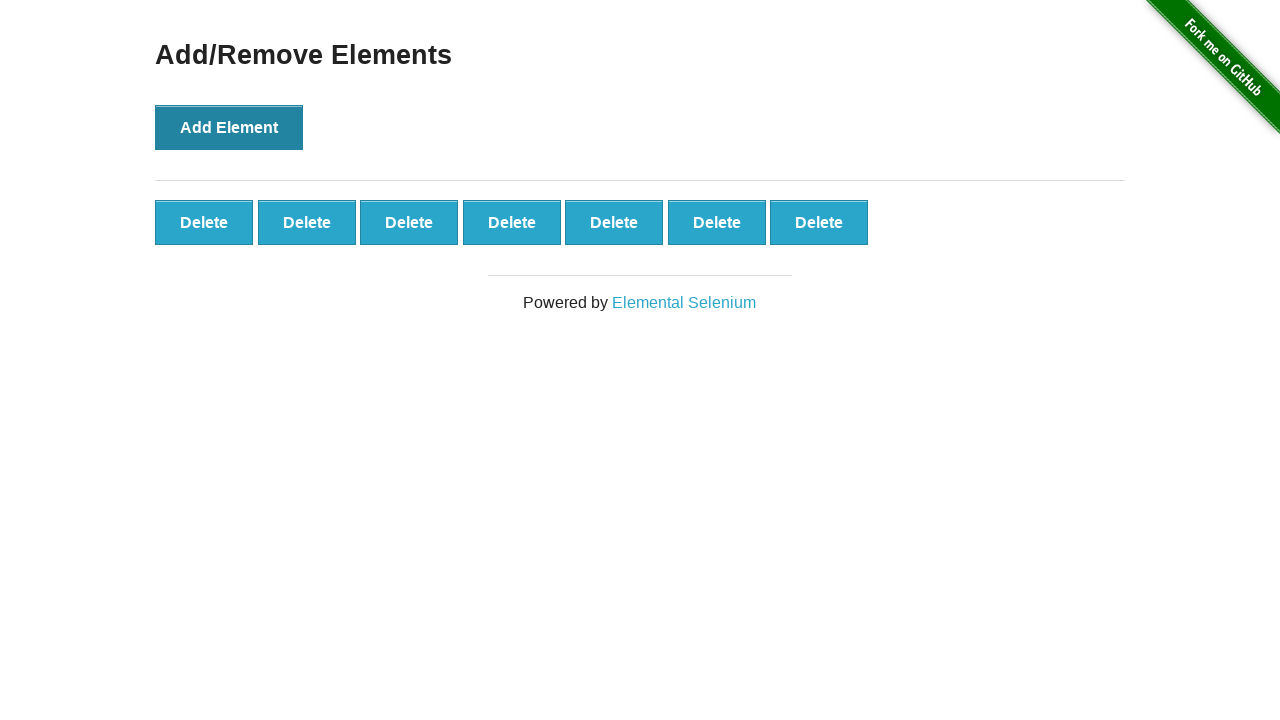

Clicked Remove button for element 7 at (819, 222) on xpath=//button[7][@class='added-manually']
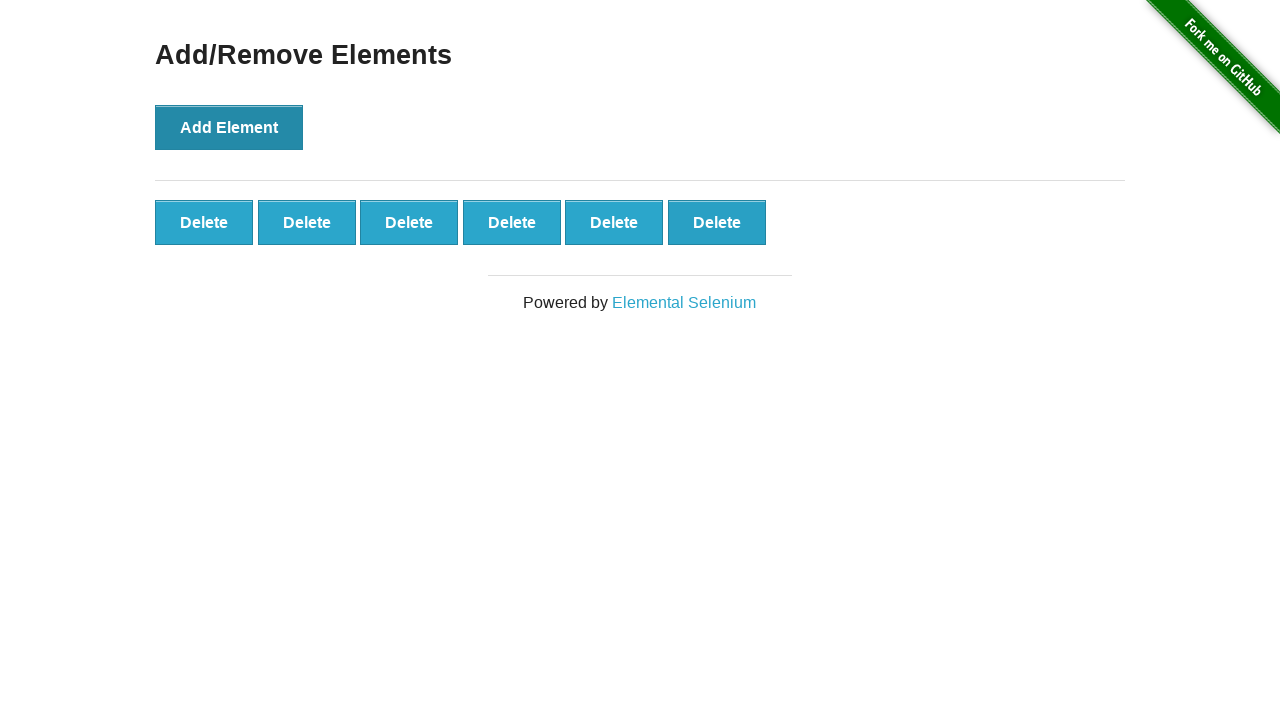

Clicked Remove button for element 6 at (717, 222) on xpath=//button[6][@class='added-manually']
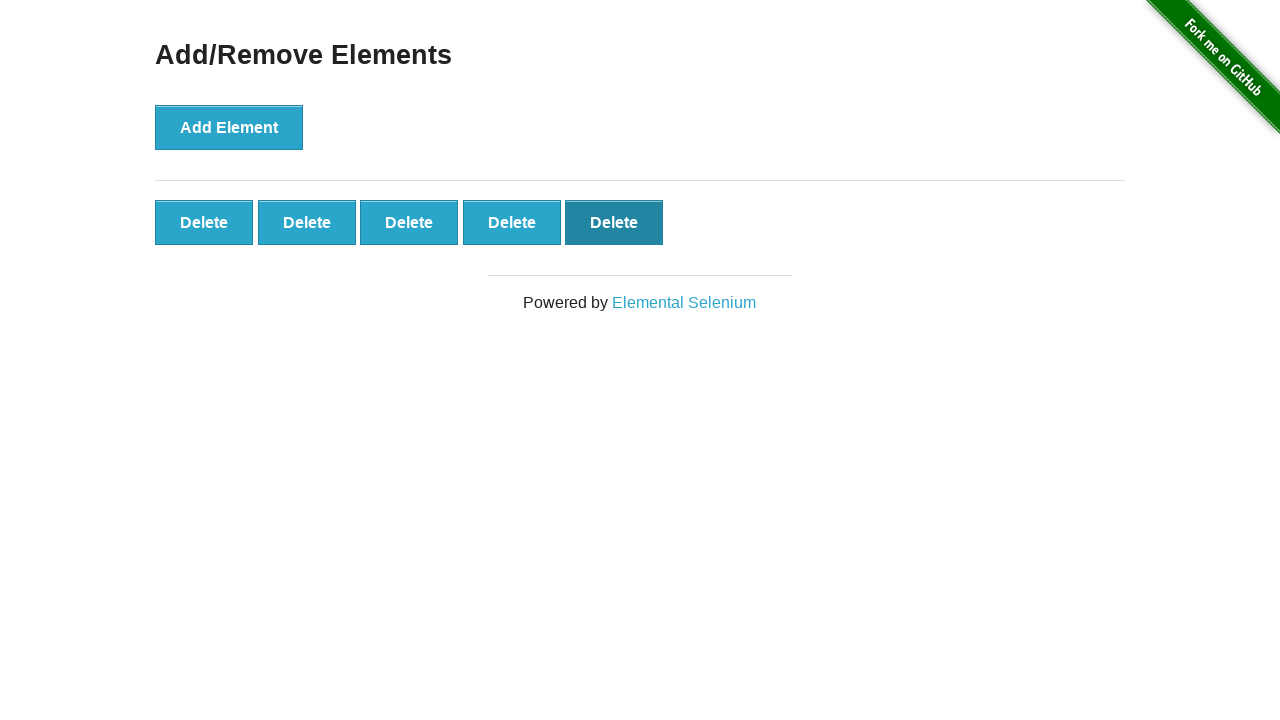

Clicked Remove button for element 5 at (614, 222) on xpath=//button[5][@class='added-manually']
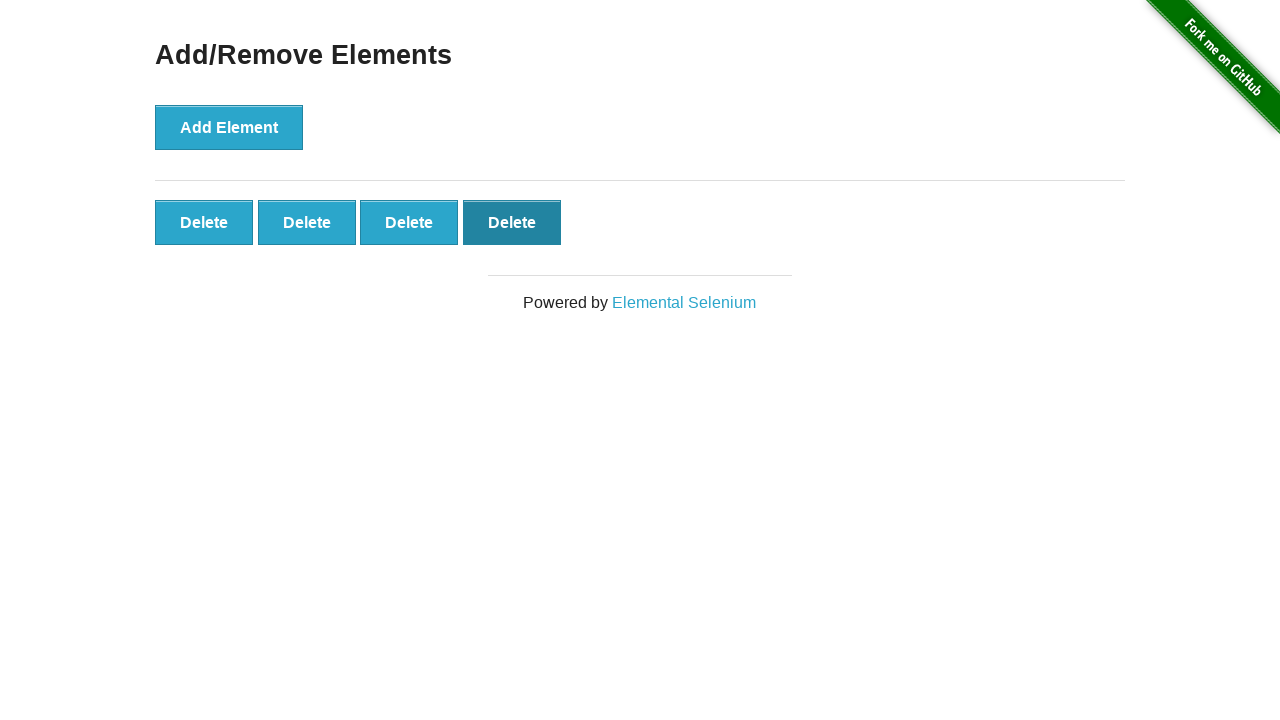

Clicked Remove button for element 4 at (512, 222) on xpath=//button[4][@class='added-manually']
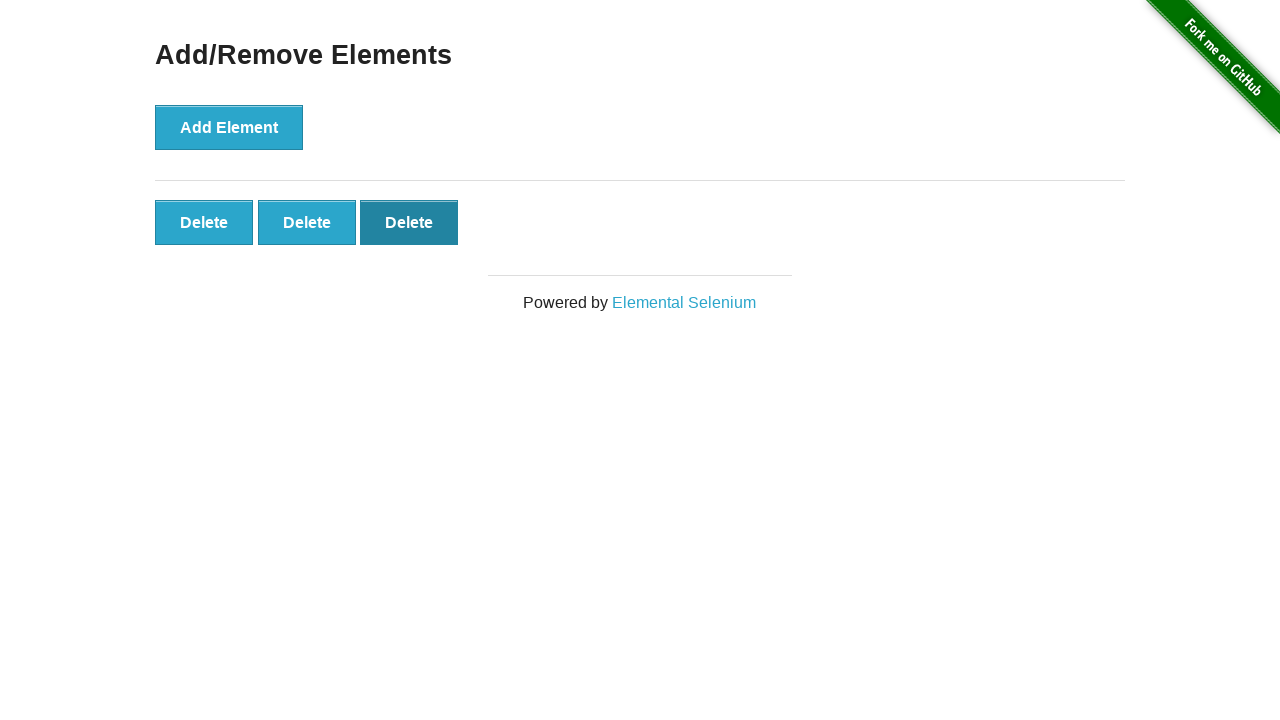

Clicked Remove button for element 3 at (409, 222) on xpath=//button[3][@class='added-manually']
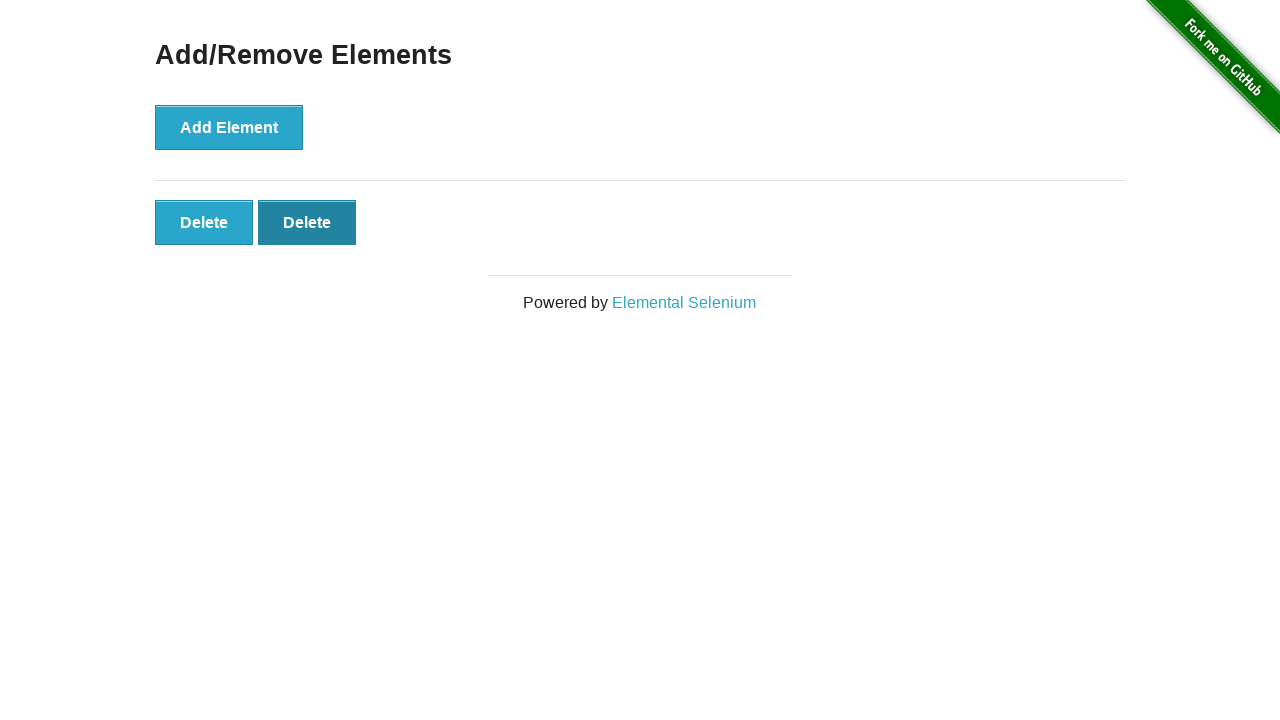

Clicked Remove button for element 2 at (307, 222) on xpath=//button[2][@class='added-manually']
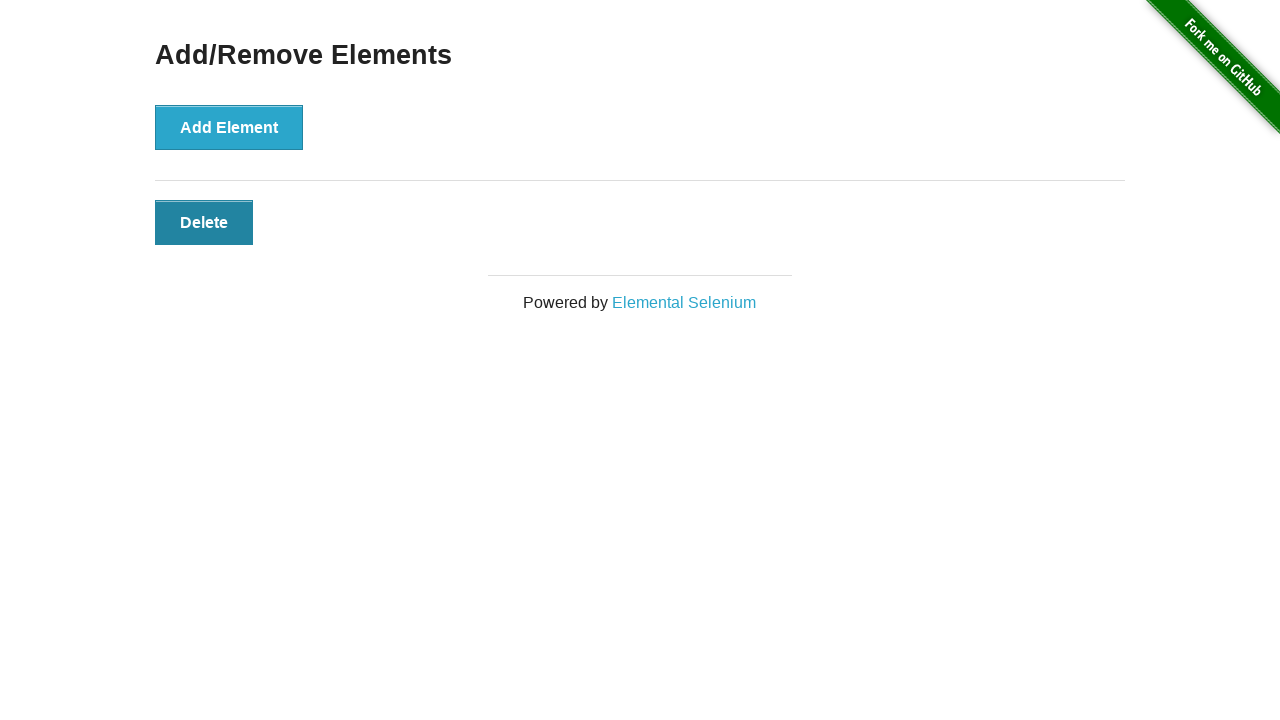

Clicked Remove button for element 1 at (204, 222) on xpath=//button[1][@class='added-manually']
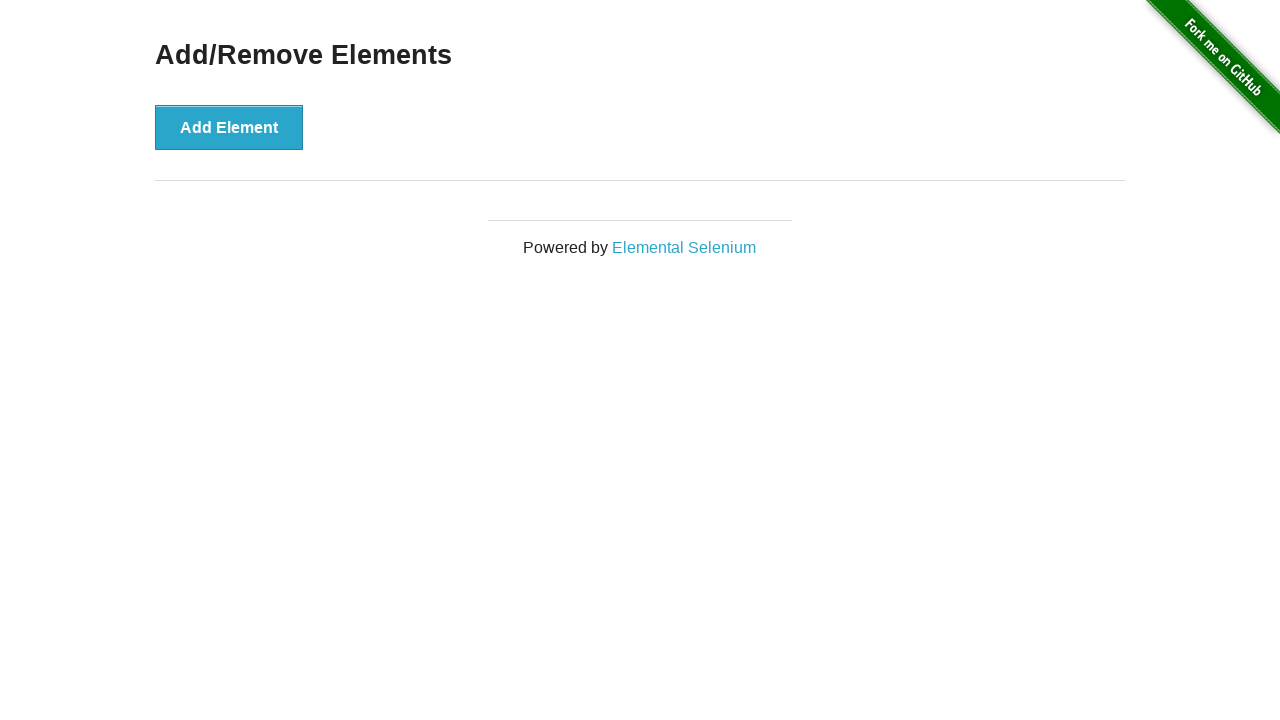

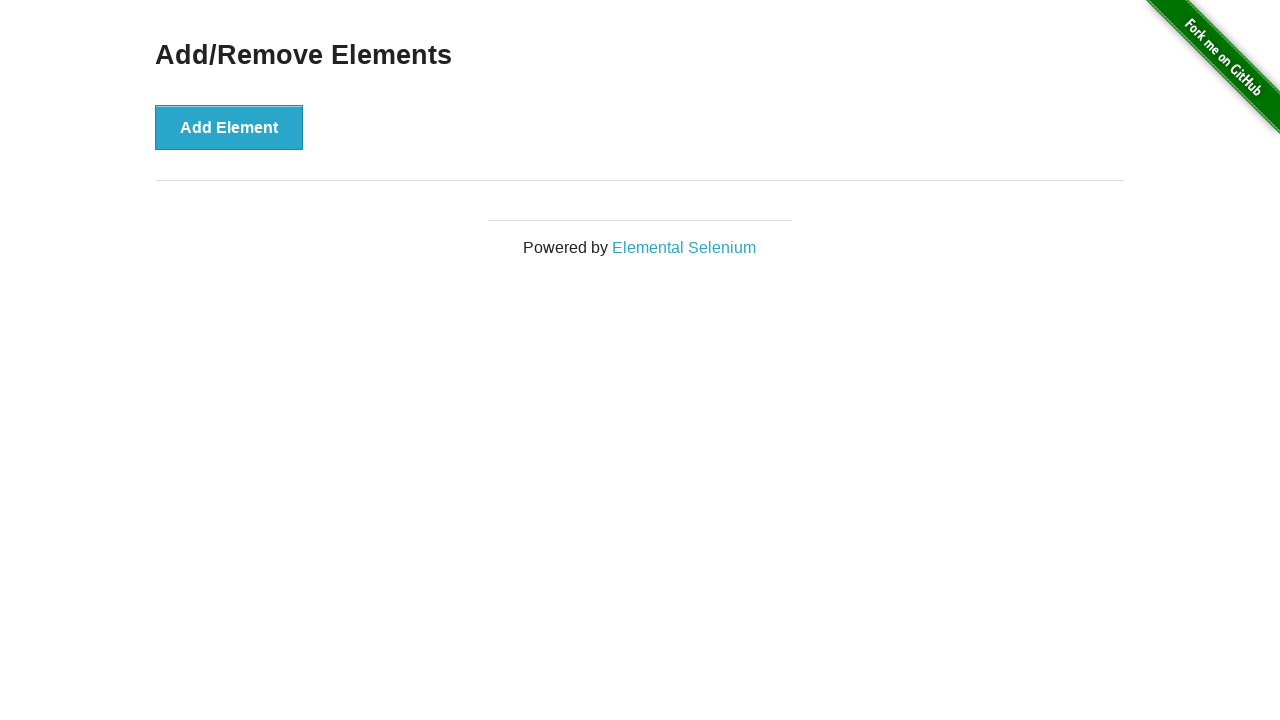